Tests that radio buttons work mutually exclusively by clicking each trip type option and verifying only one is selected at a time

Starting URL: https://www.spicejet.com/

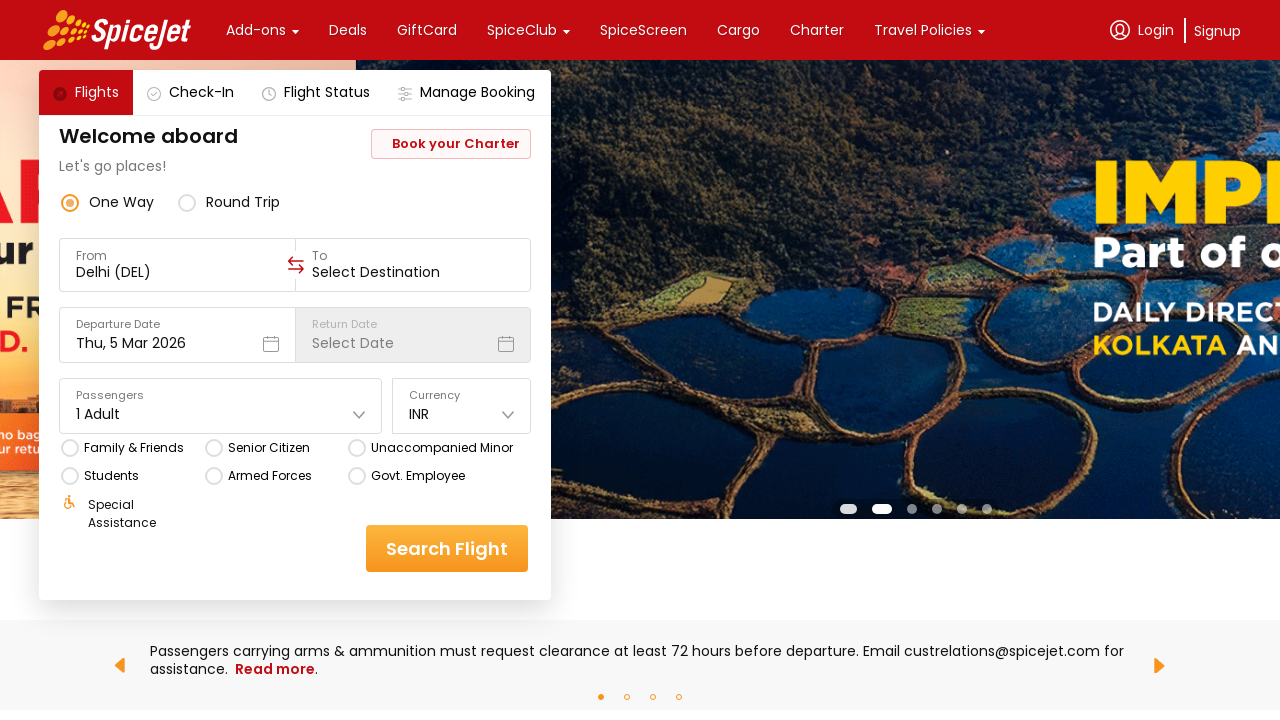

Located all trip type radio buttons
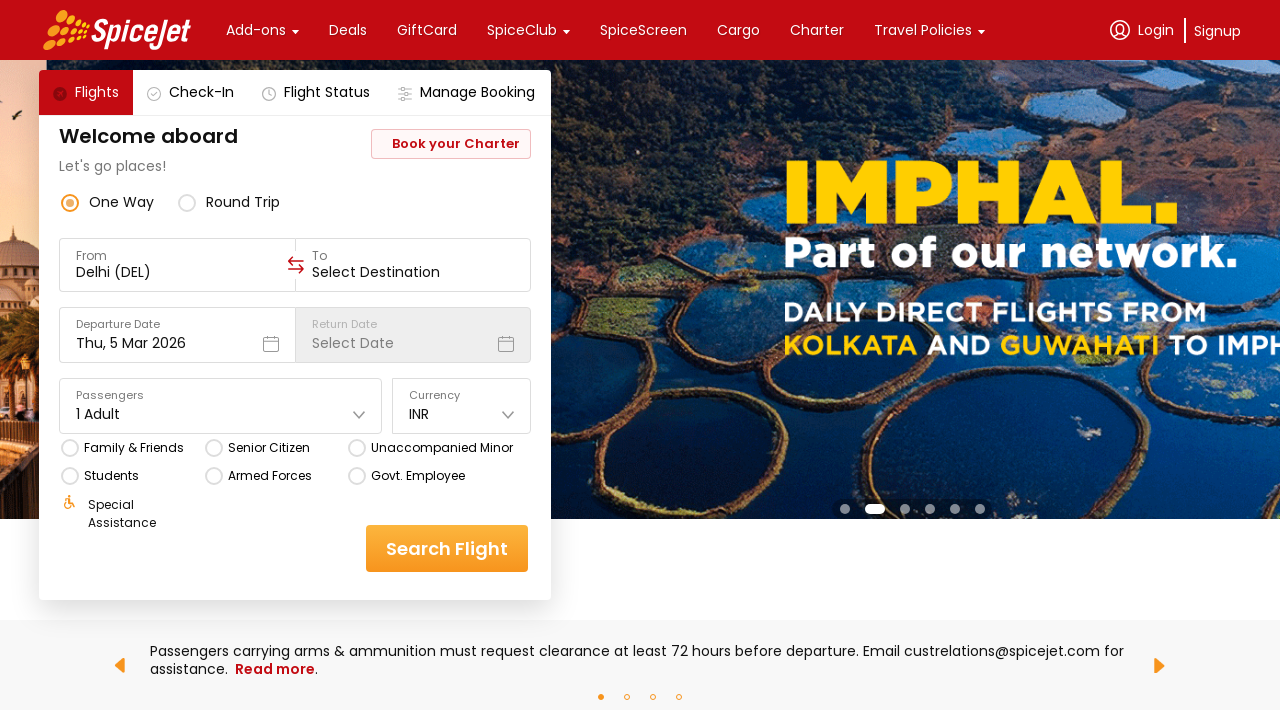

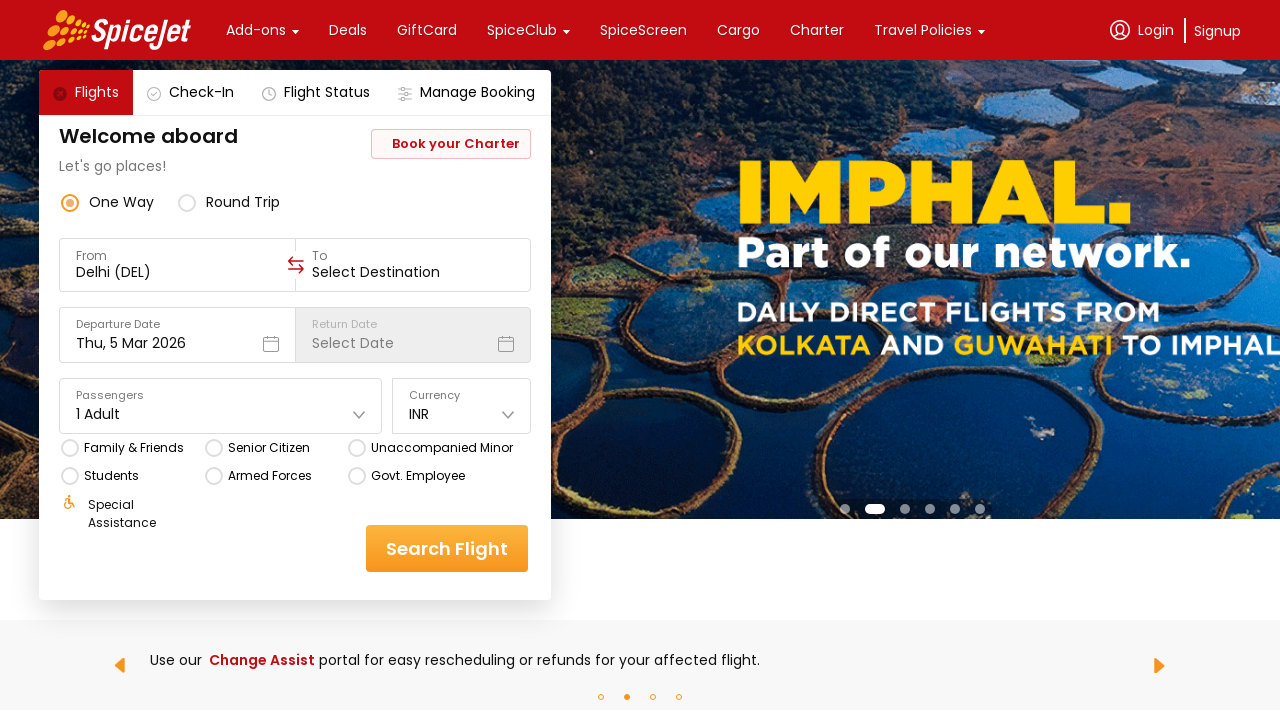